Tests various UI interactions including visibility toggling, dialog acceptance, mouse hover, and iframe content interaction on a practice automation page.

Starting URL: https://rahulshettyacademy.com/AutomationPractice/

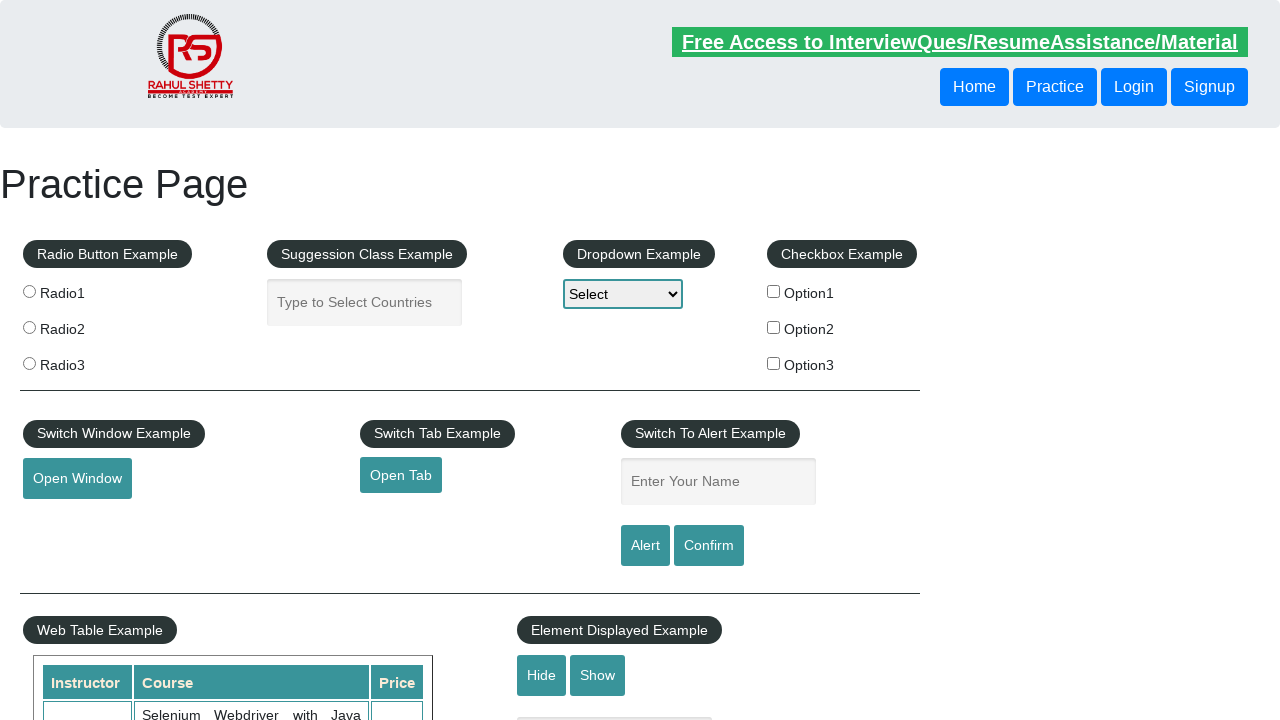

Waited for text element to be visible
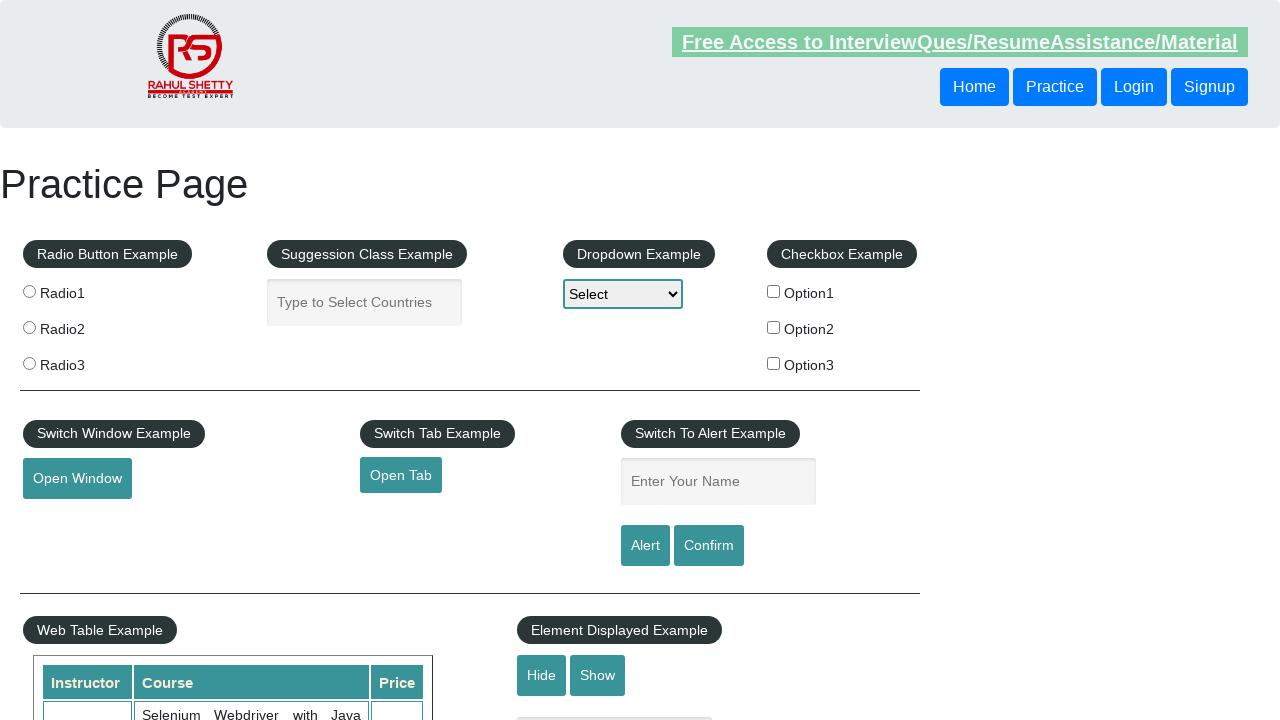

Clicked hide button to hide text element at (542, 675) on #hide-textbox
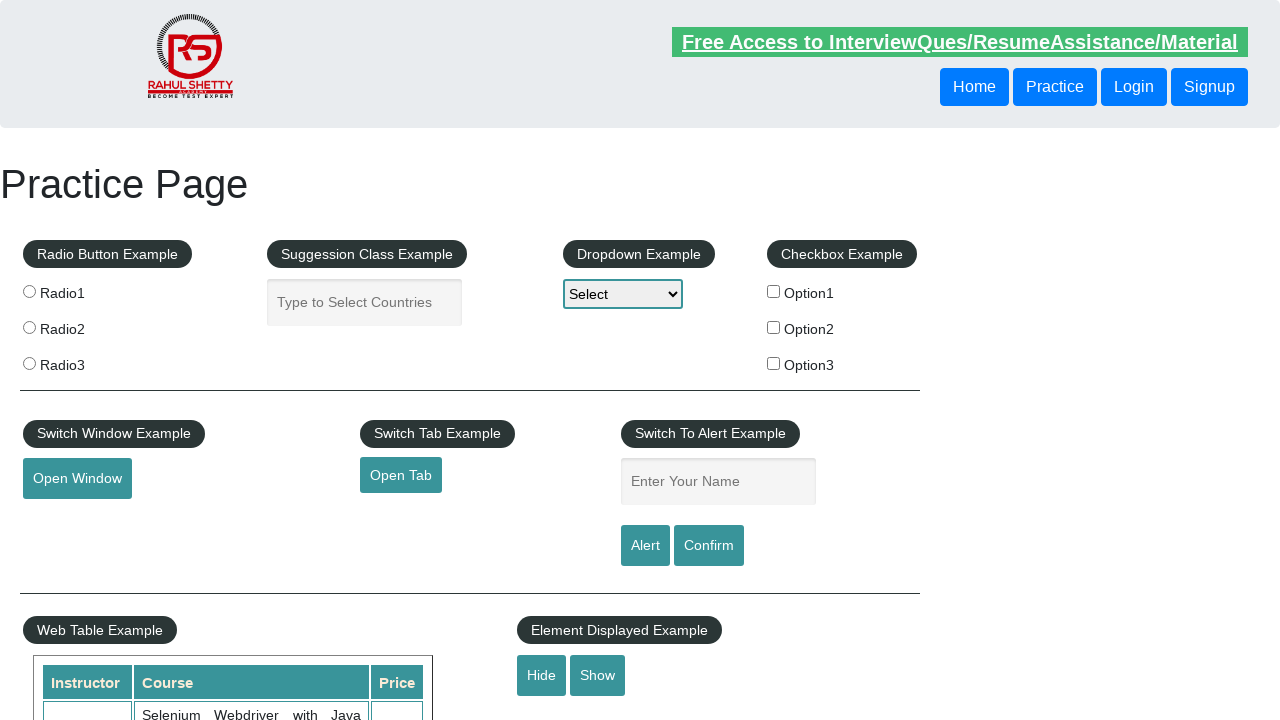

Verified text element is now hidden
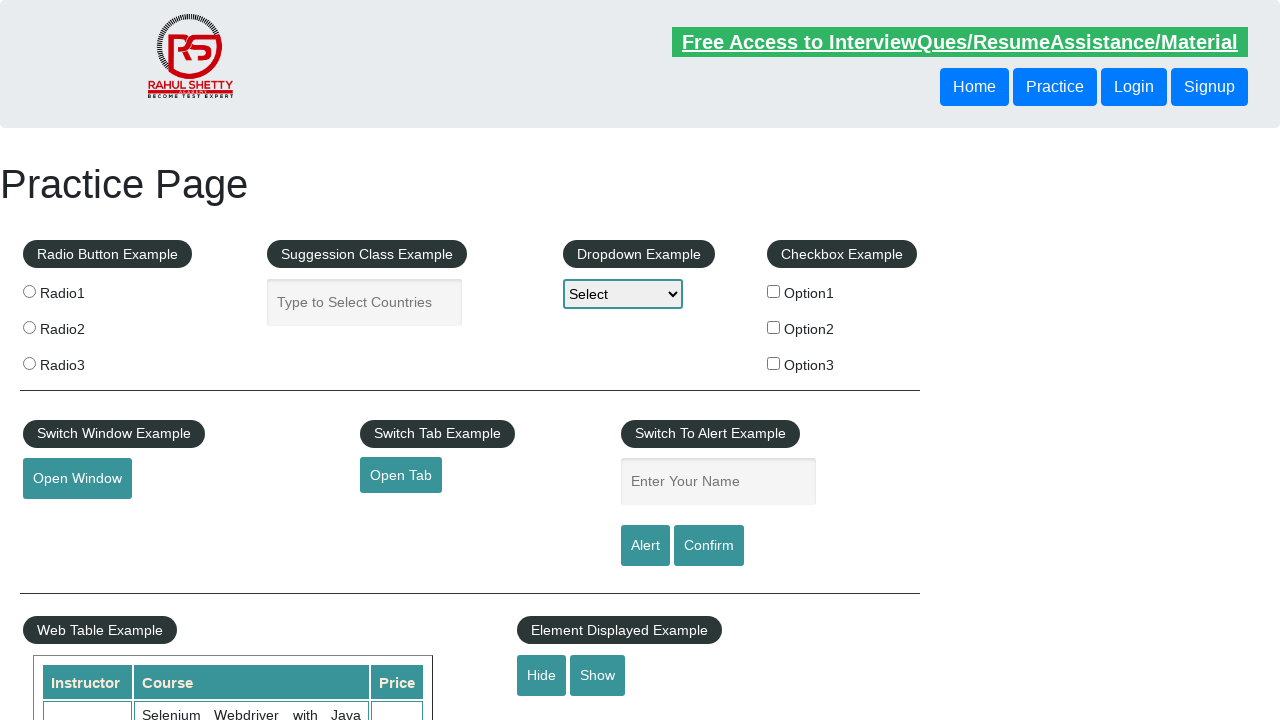

Set up dialog handler to auto-accept alerts and confirmations
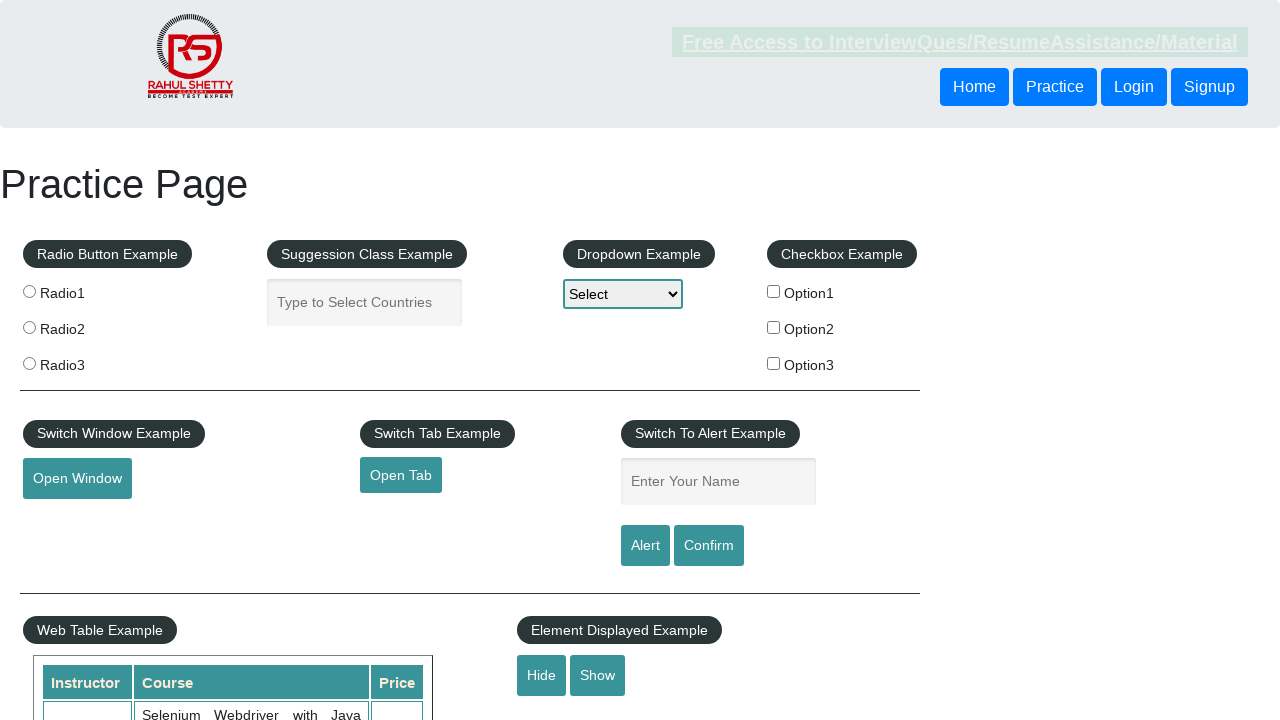

Clicked confirm button to trigger dialog at (709, 546) on #confirmbtn
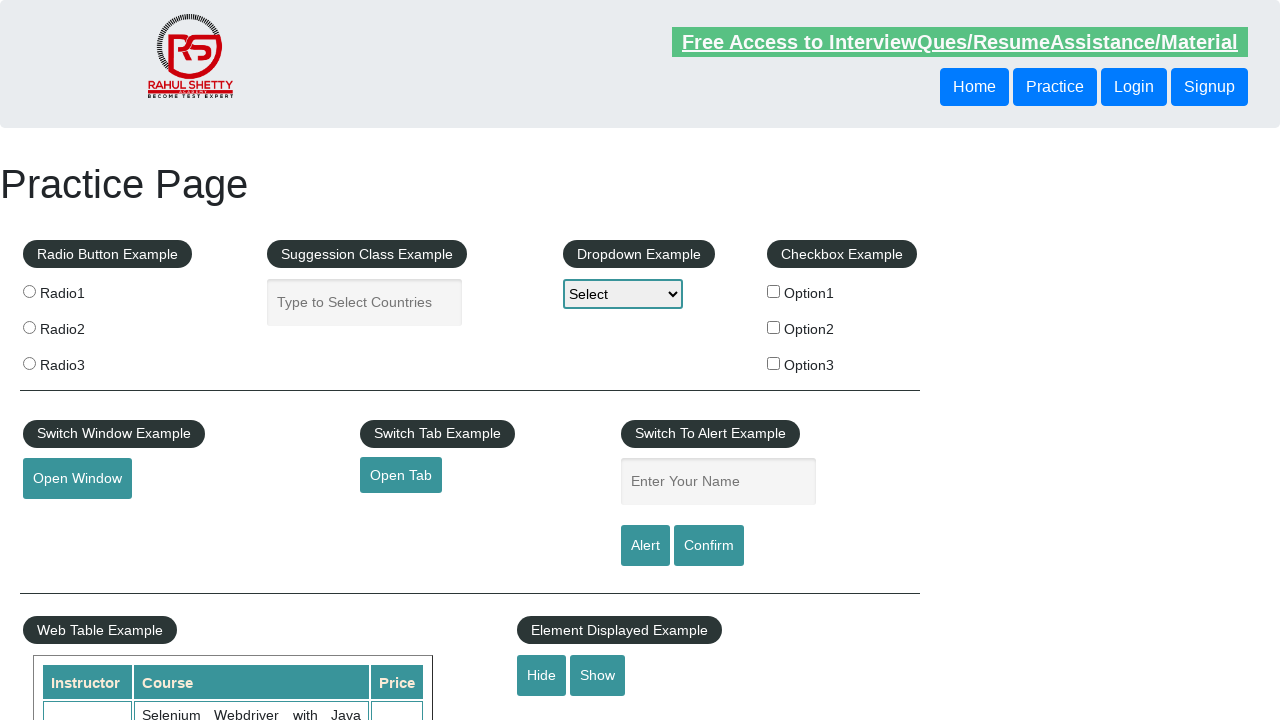

Hovered over mousehover element to reveal dropdown menu at (83, 361) on #mousehover
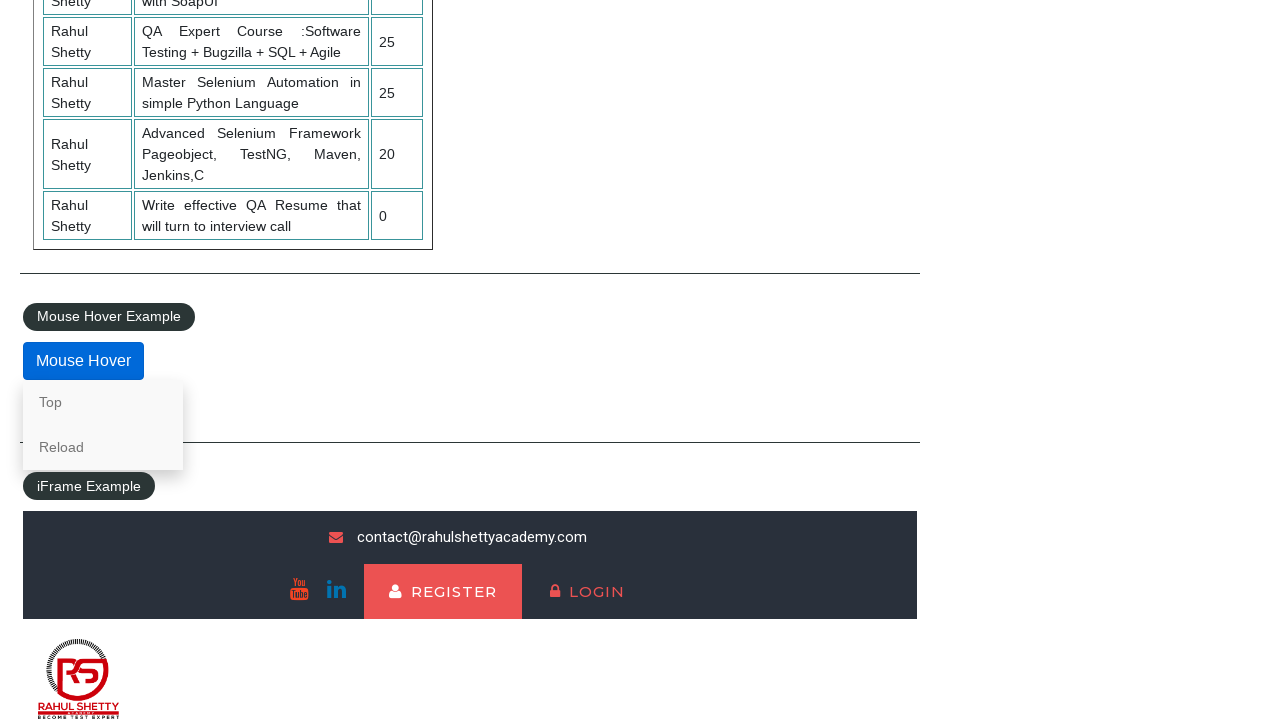

Clicked lifetime access link in iframe at (307, 675) on #courses-iframe >> internal:control=enter-frame >> li a[href*='lifetime-access']
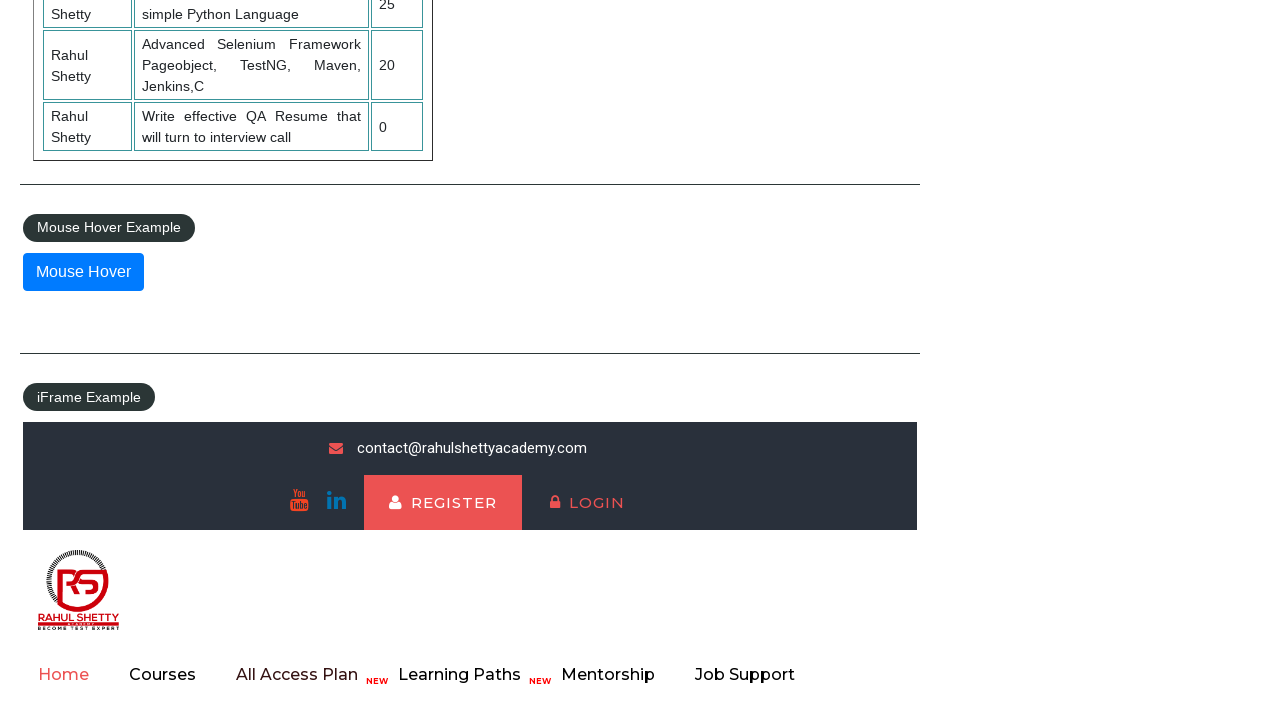

Retrieved text content from iframe: 'Join 13,522 Happy Subscibers!'
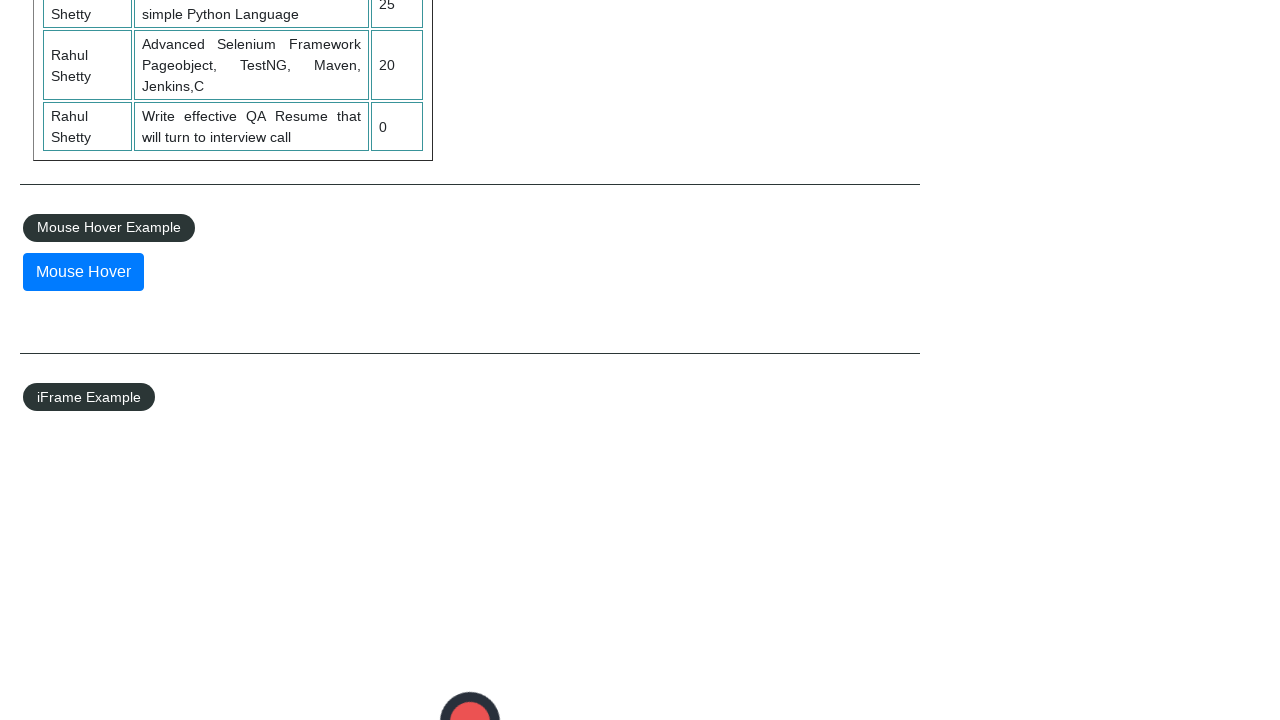

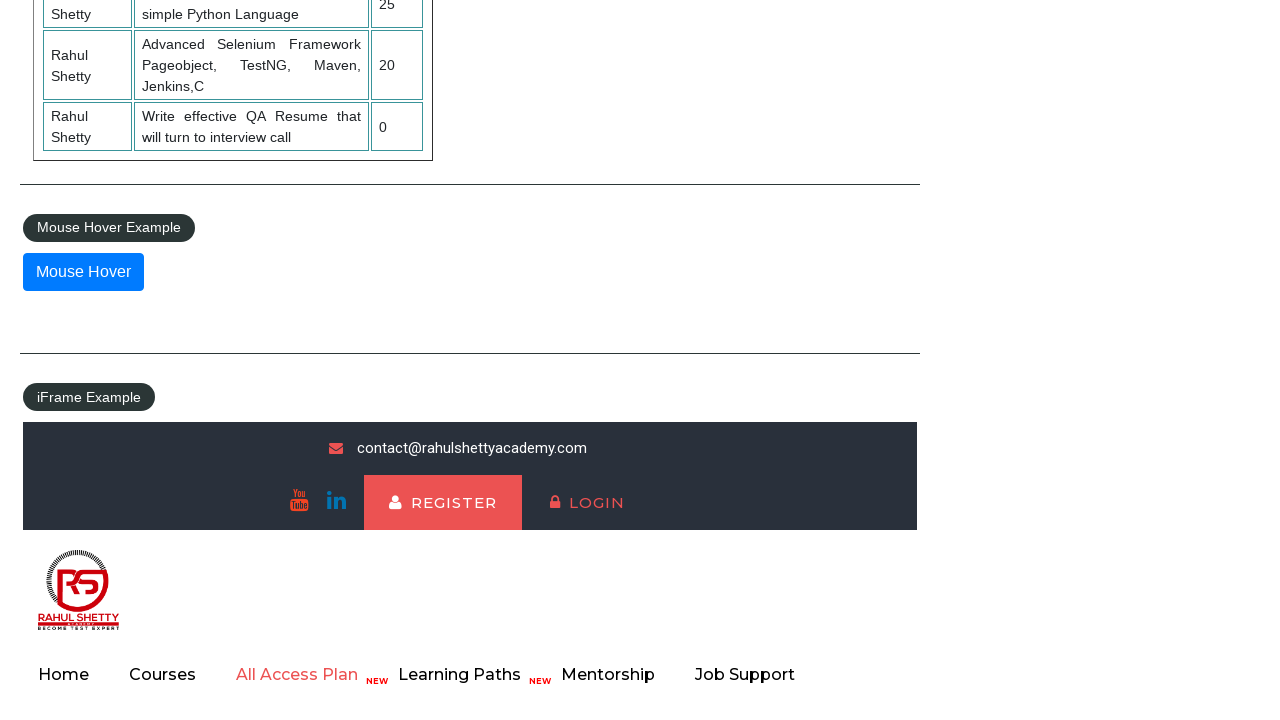